Tests button click functionality on LeafGround by clicking a button and verifying the page title changes to contain "Dashboard"

Starting URL: https://leafground.com/button.xhtml

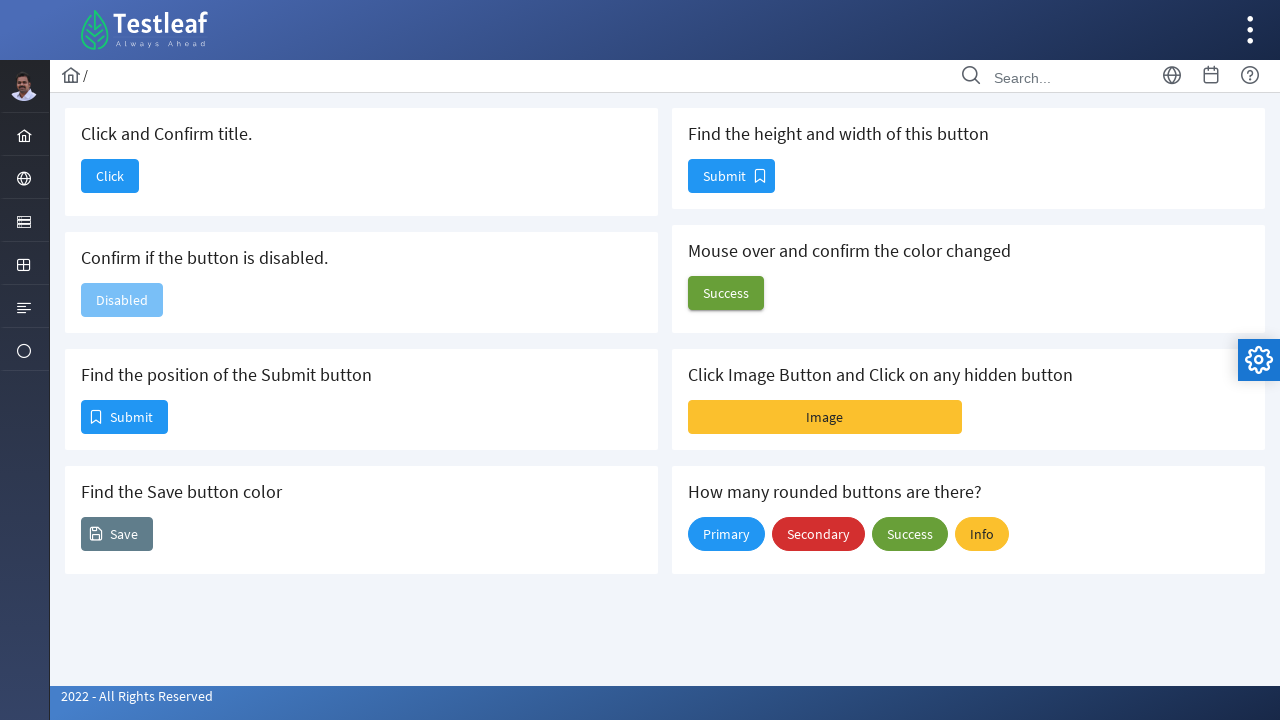

Set viewport size to 1920x1080
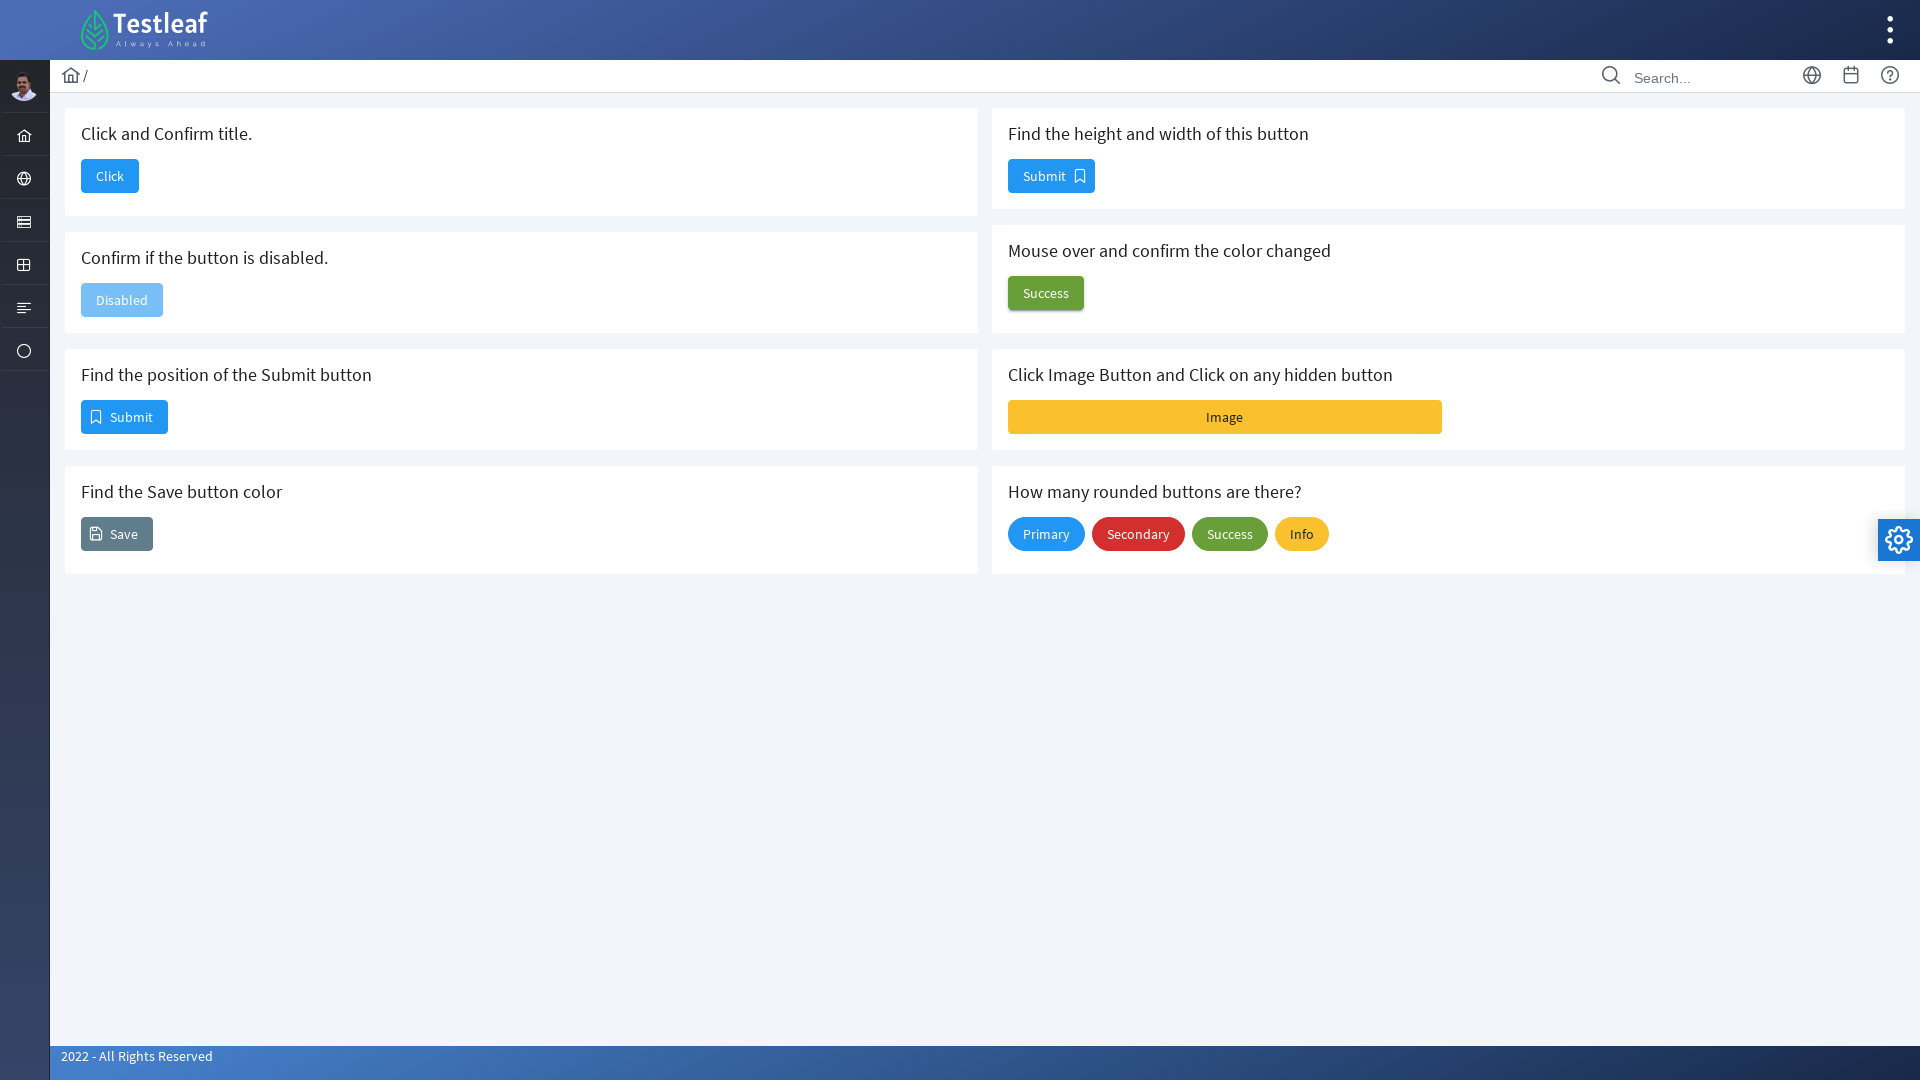

Clicked the 'Click' button on LeafGround at (110, 176) on xpath=//span[text()='Click']
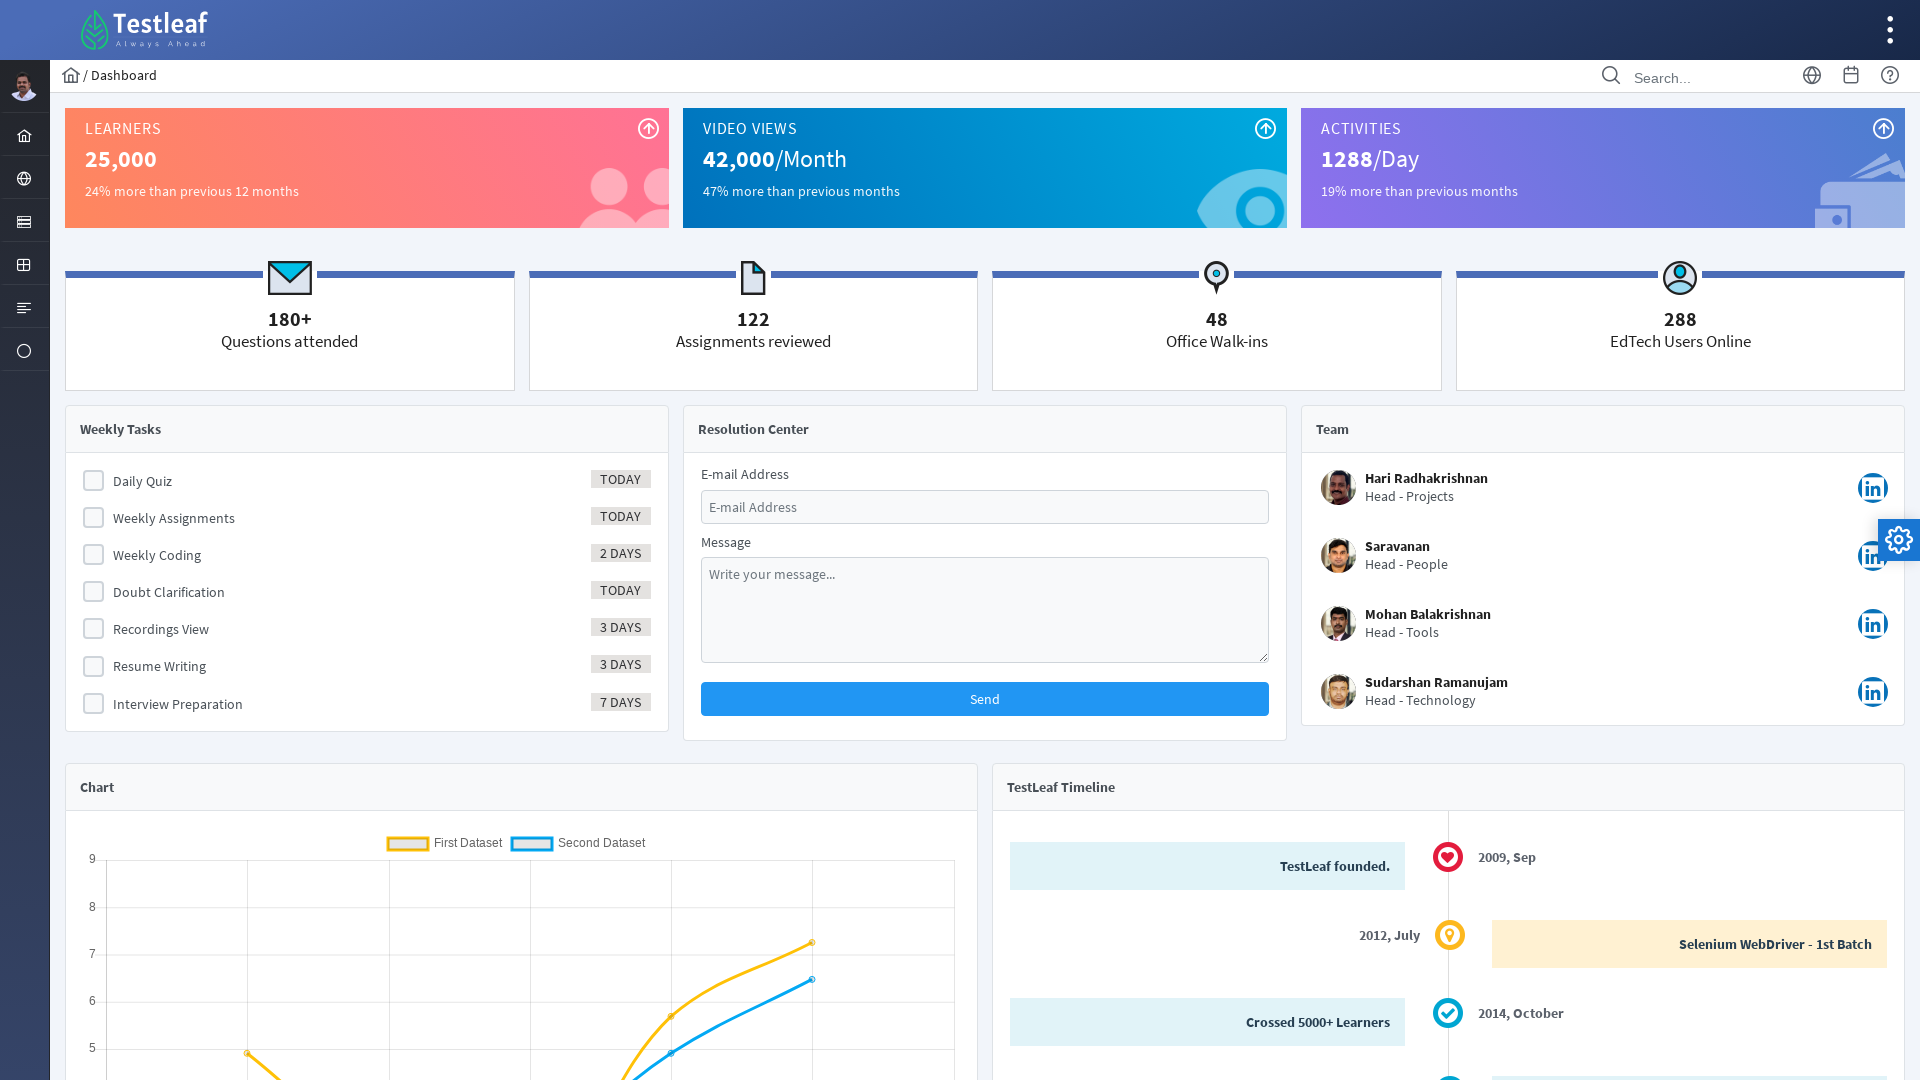

Page DOM loaded after button click
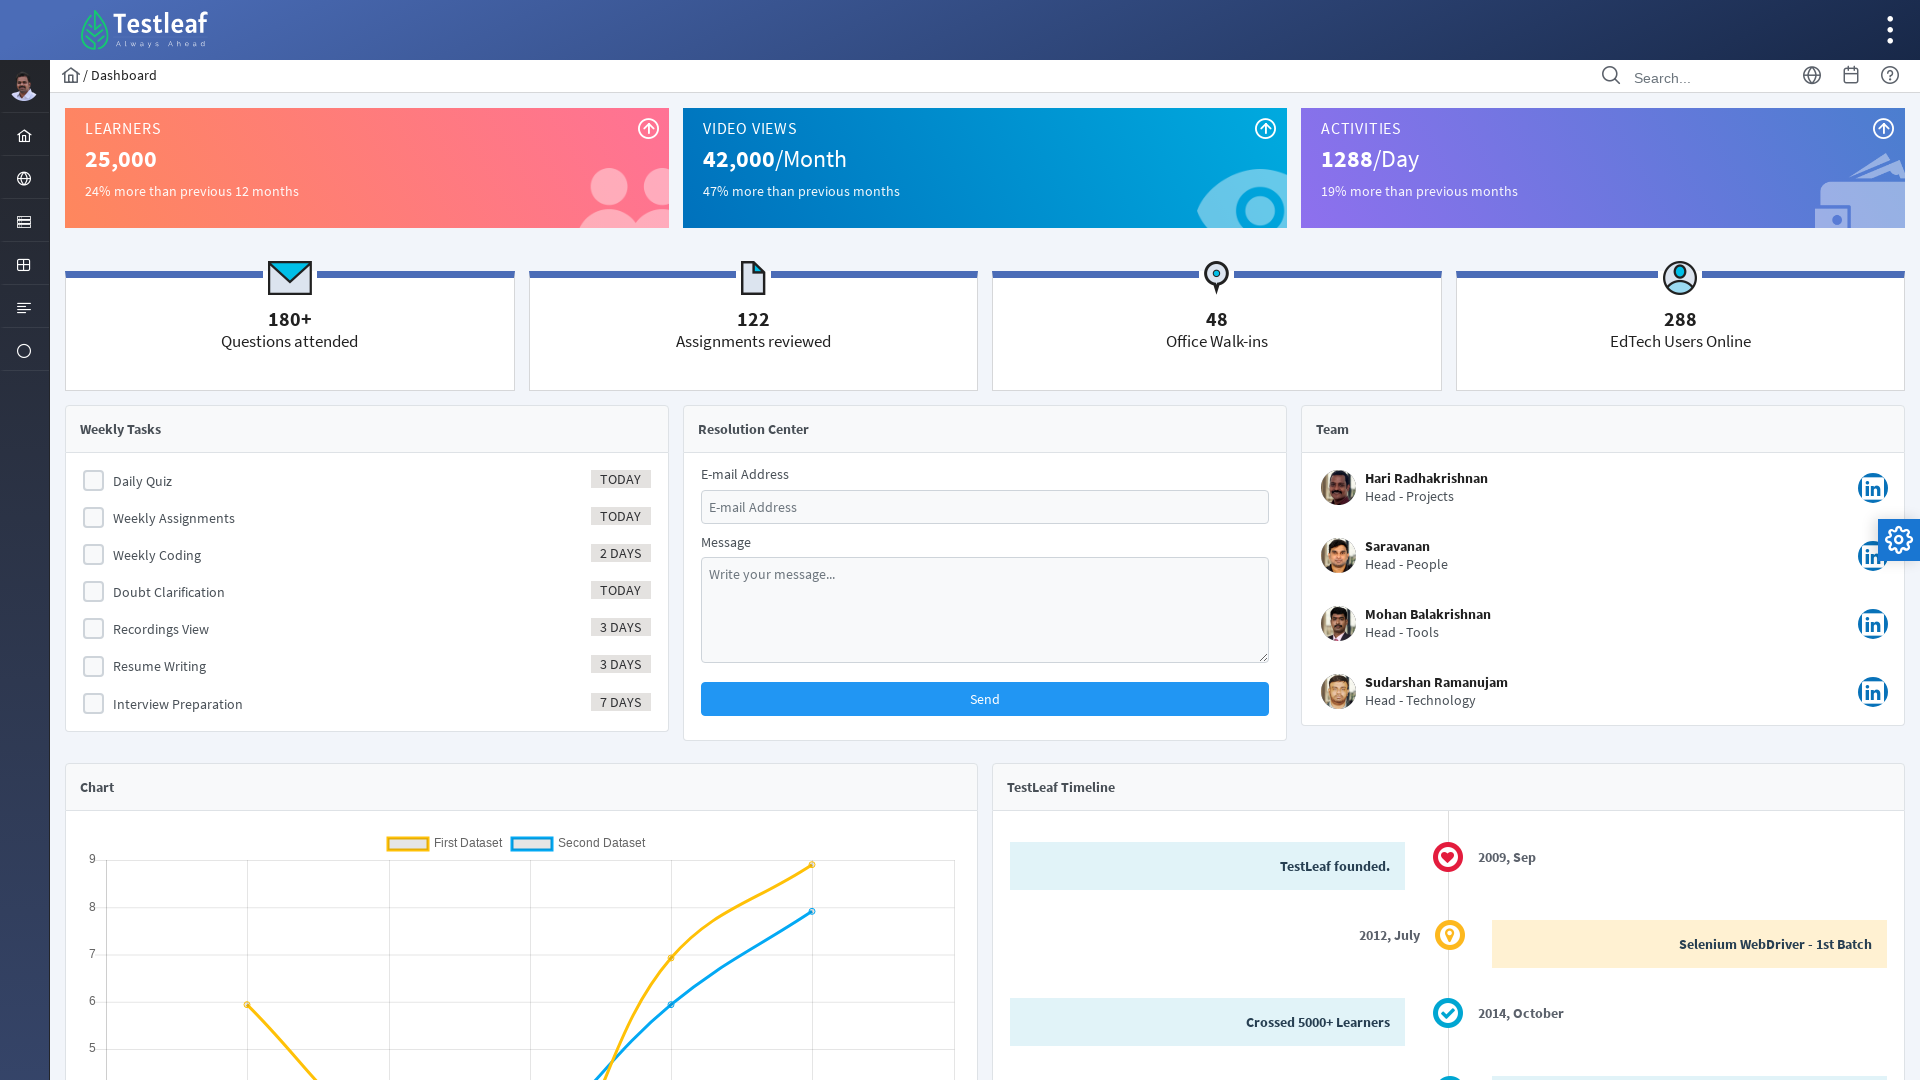

Retrieved page title: 'Dashboard'
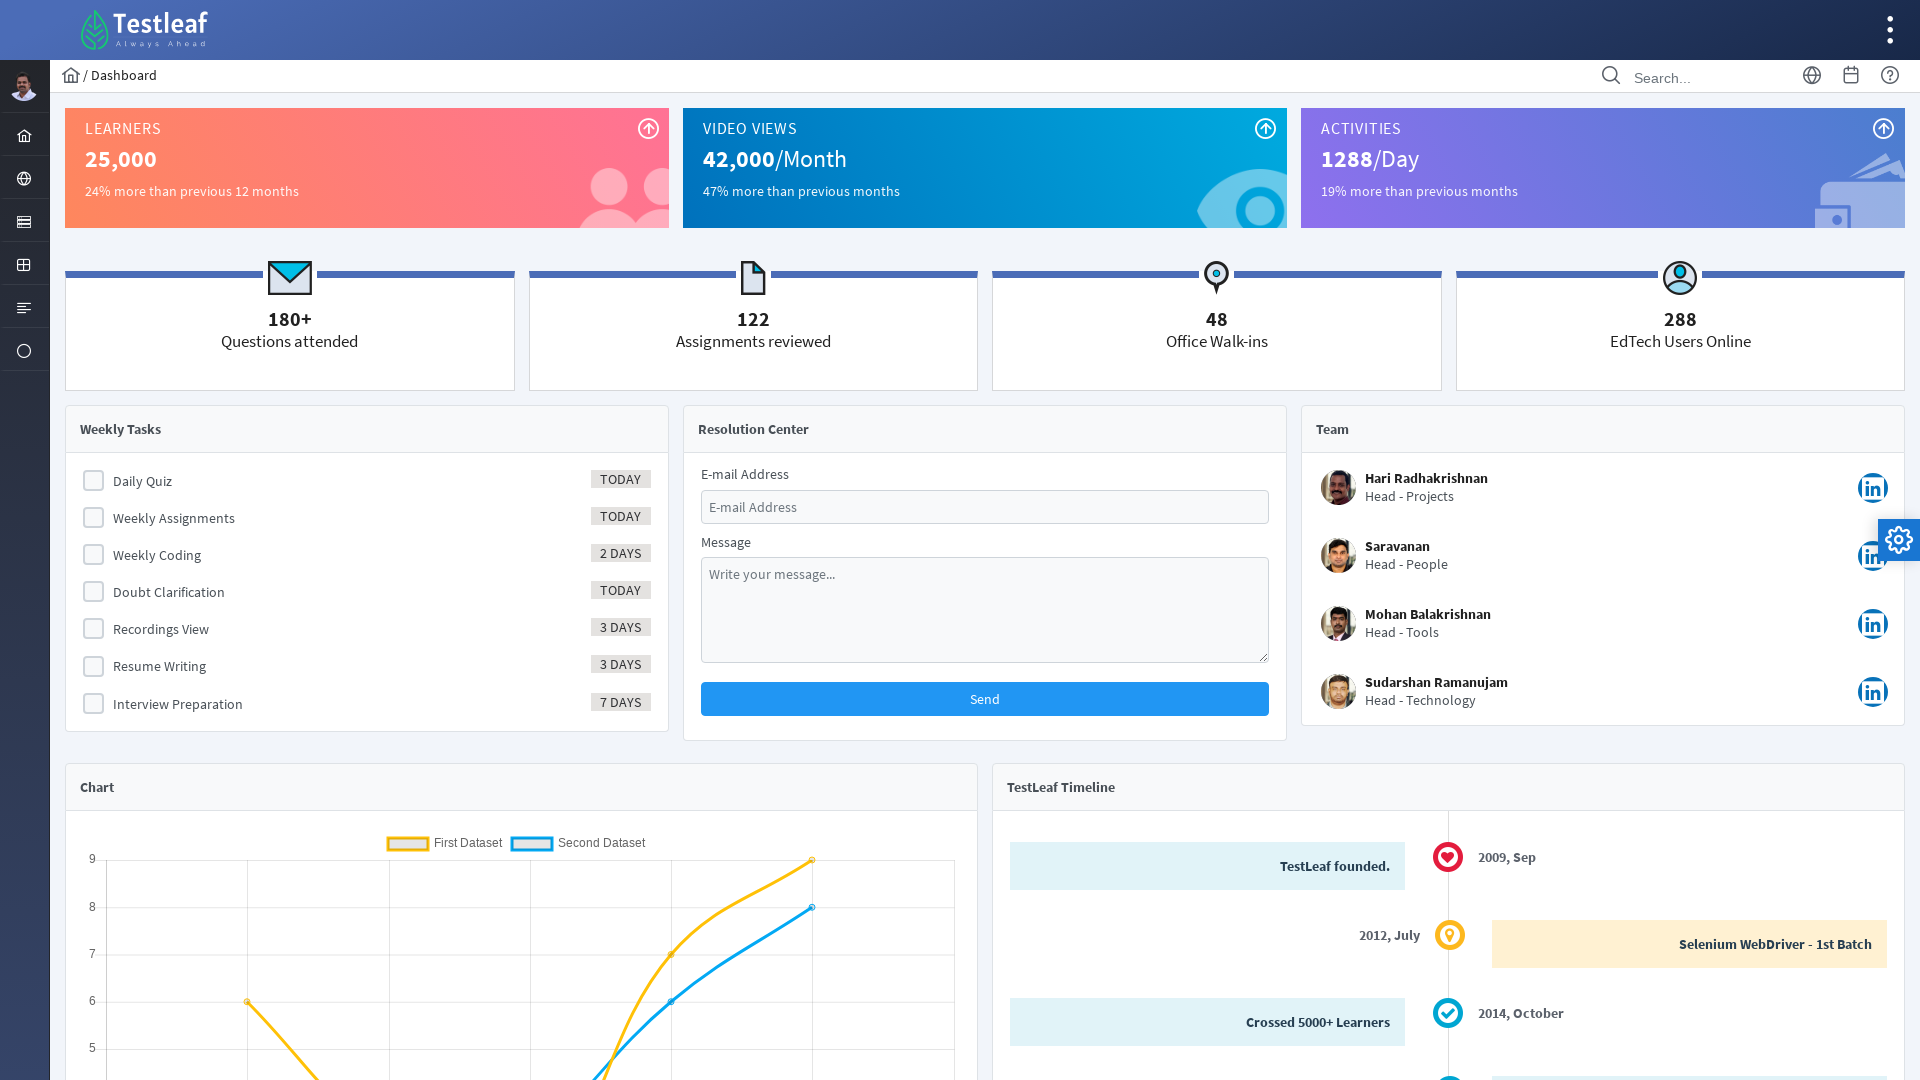

Verified page title contains 'Dashboard'
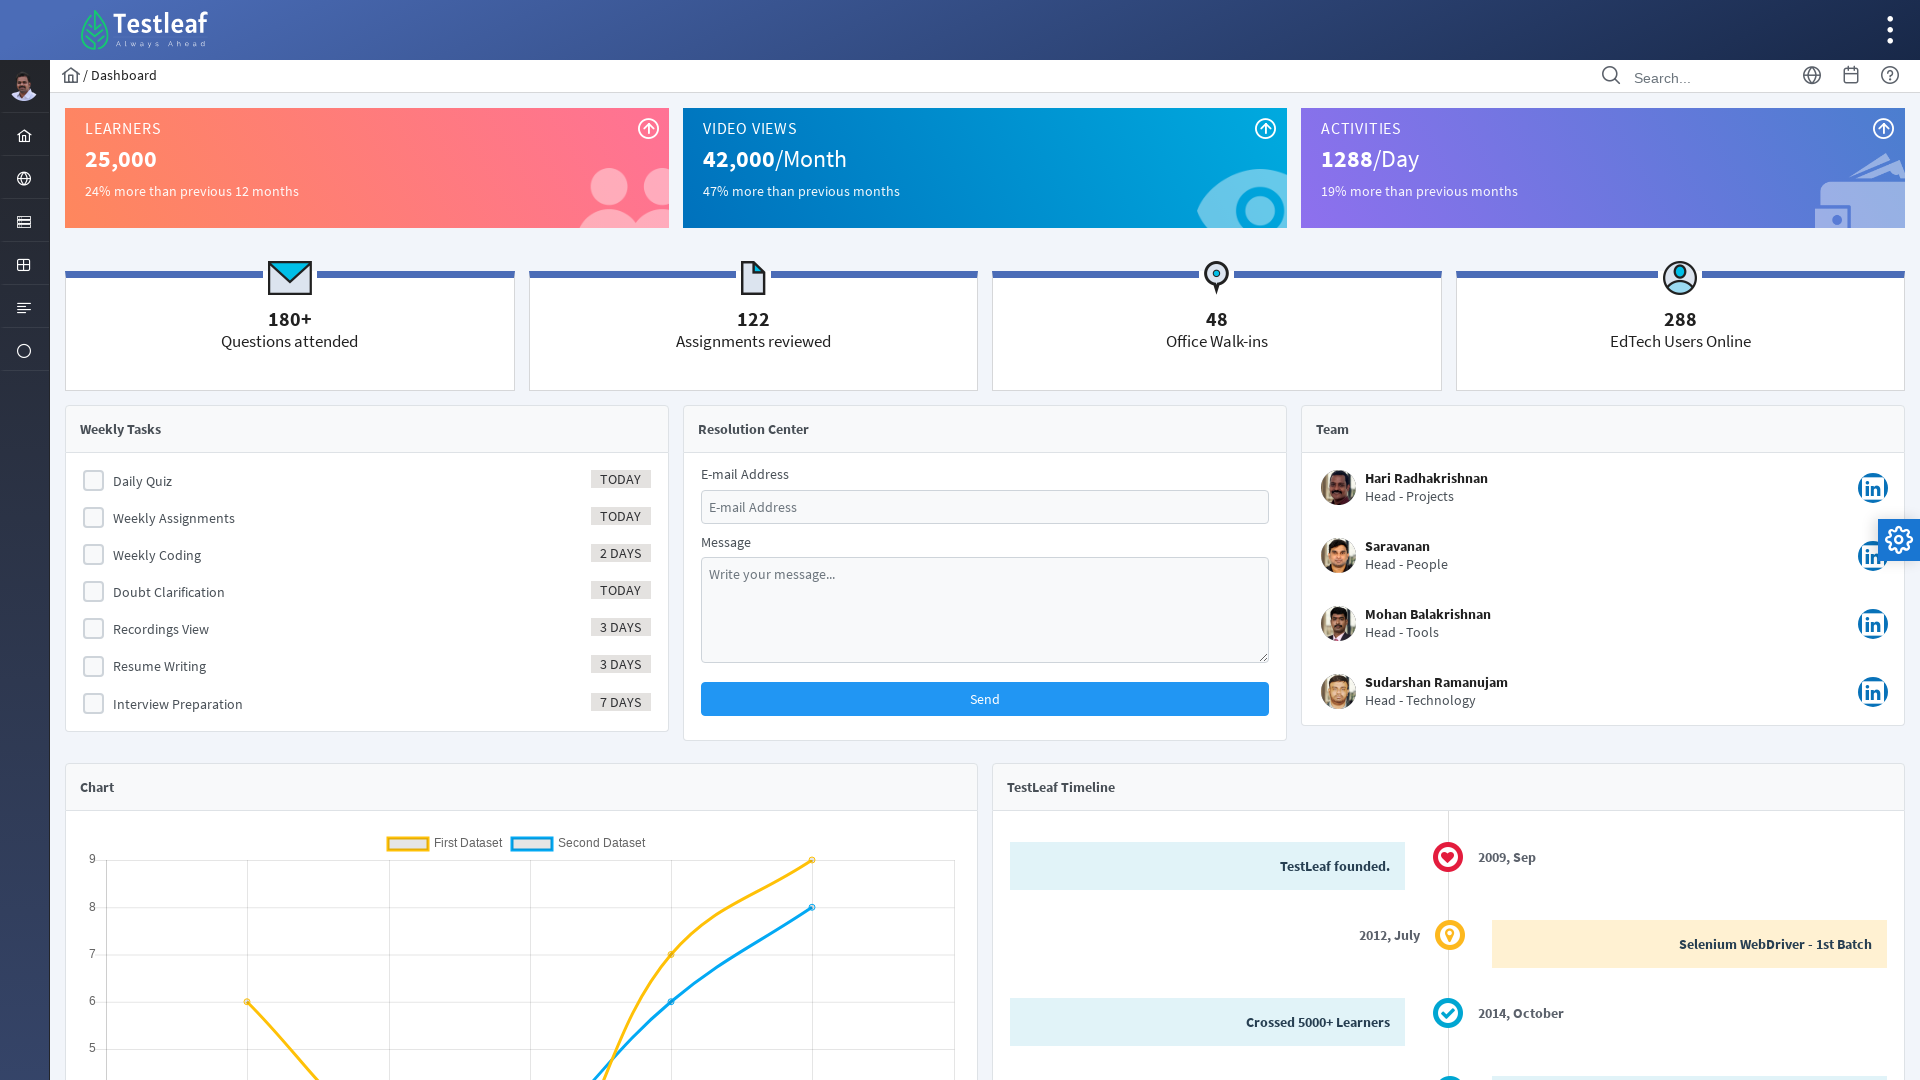

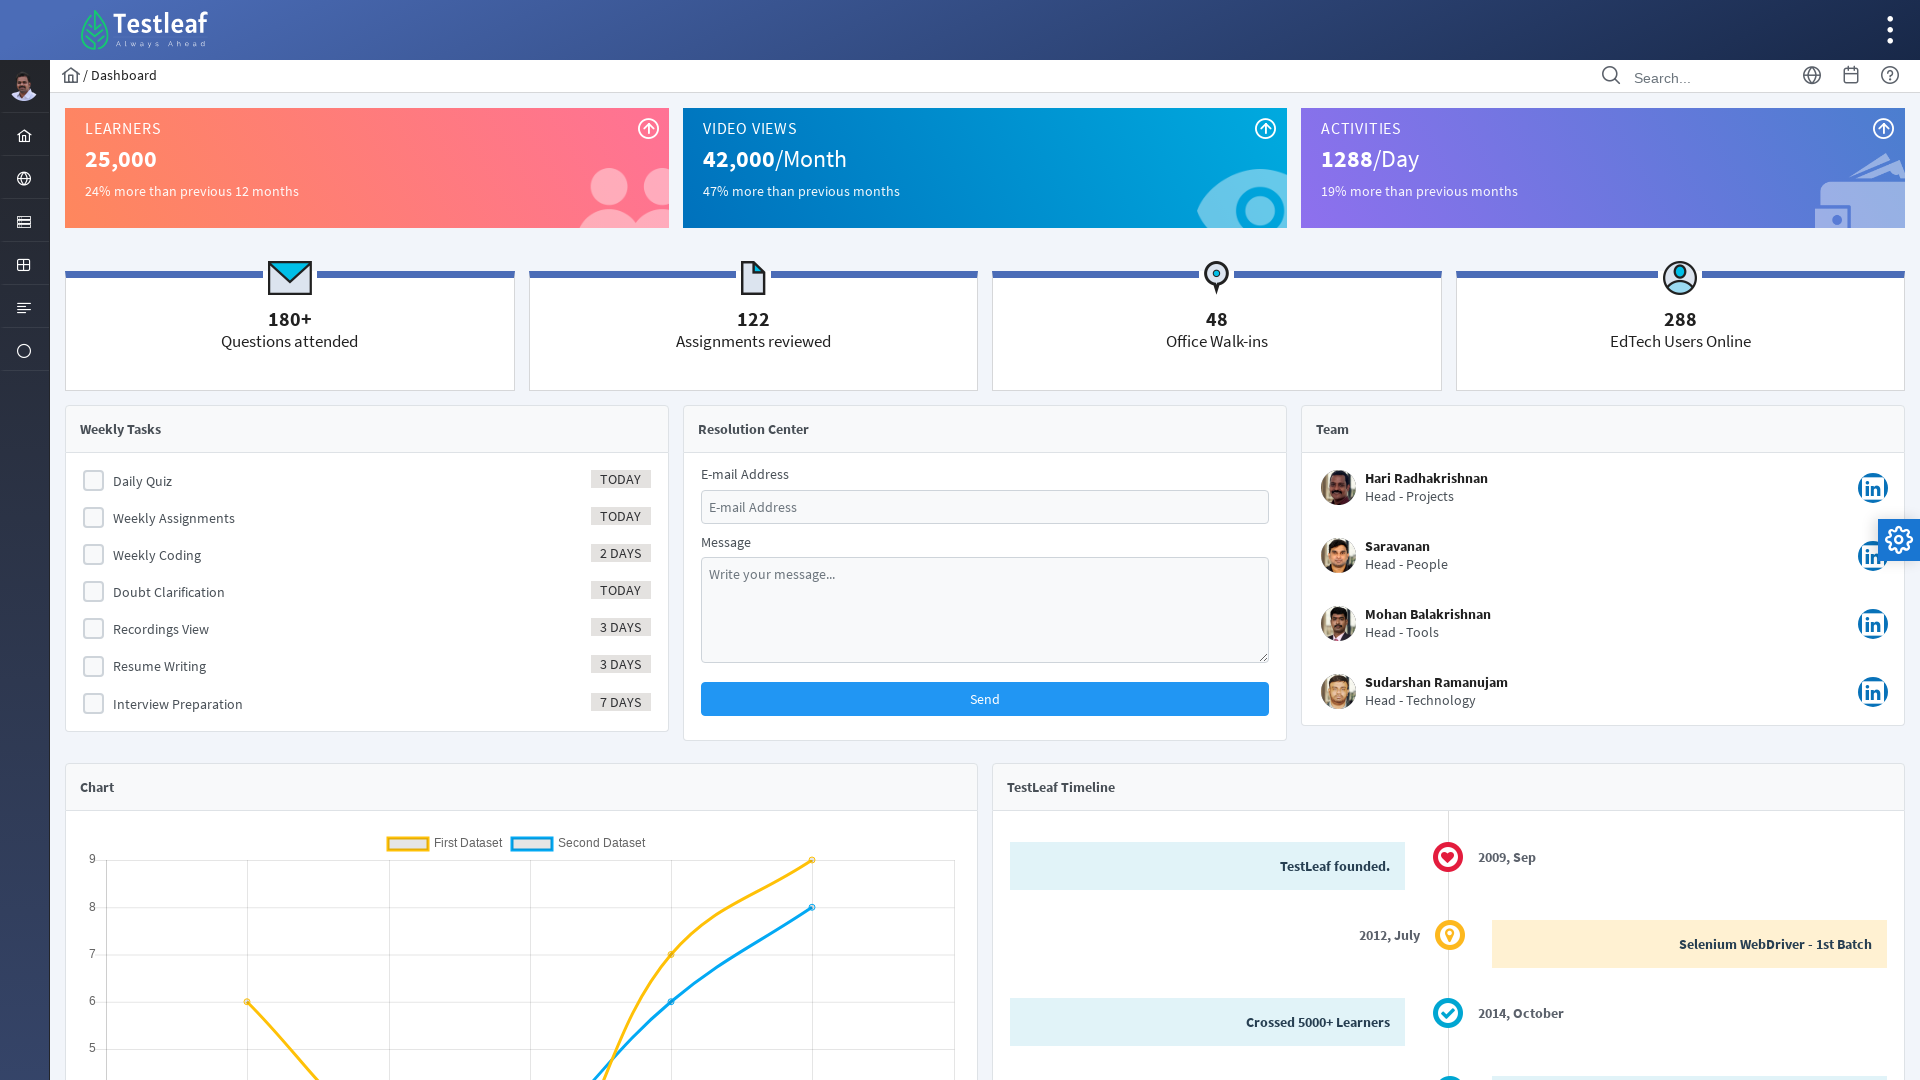